Verifies that the dynamic content page displays exactly 3 avatar images

Starting URL: https://the-internet.herokuapp.com/dynamic_content

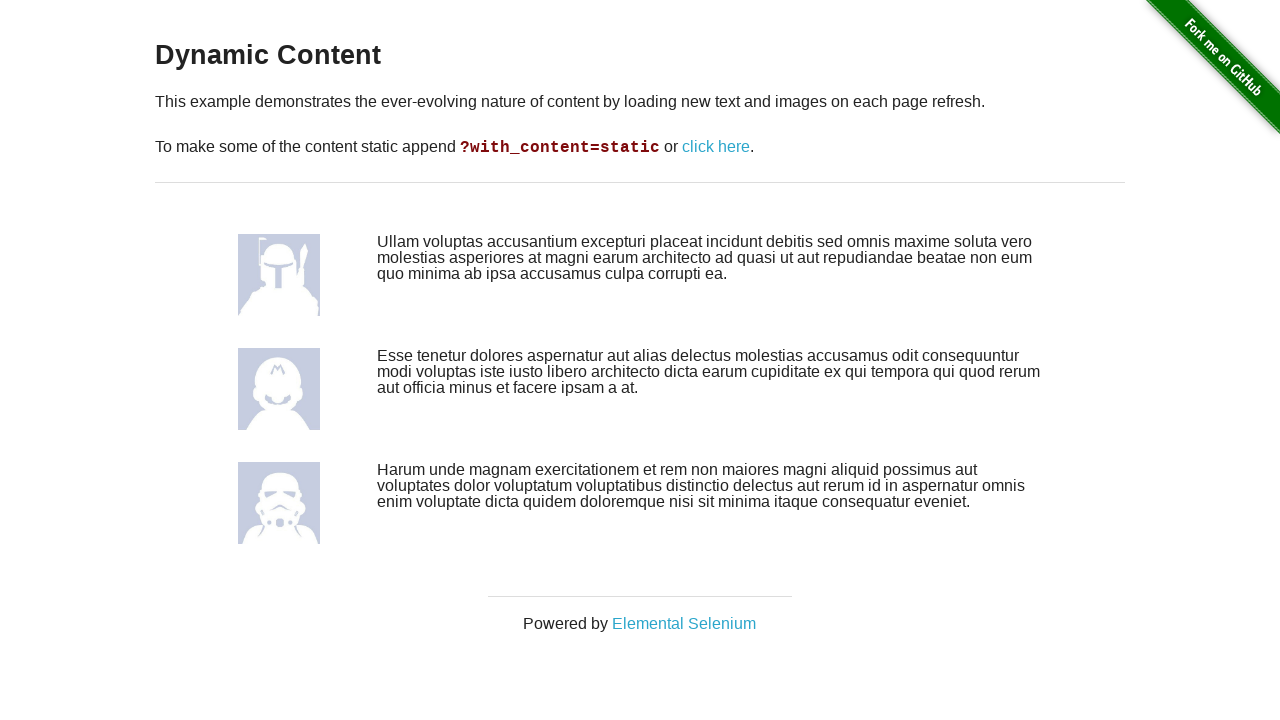

Navigated to dynamic content page
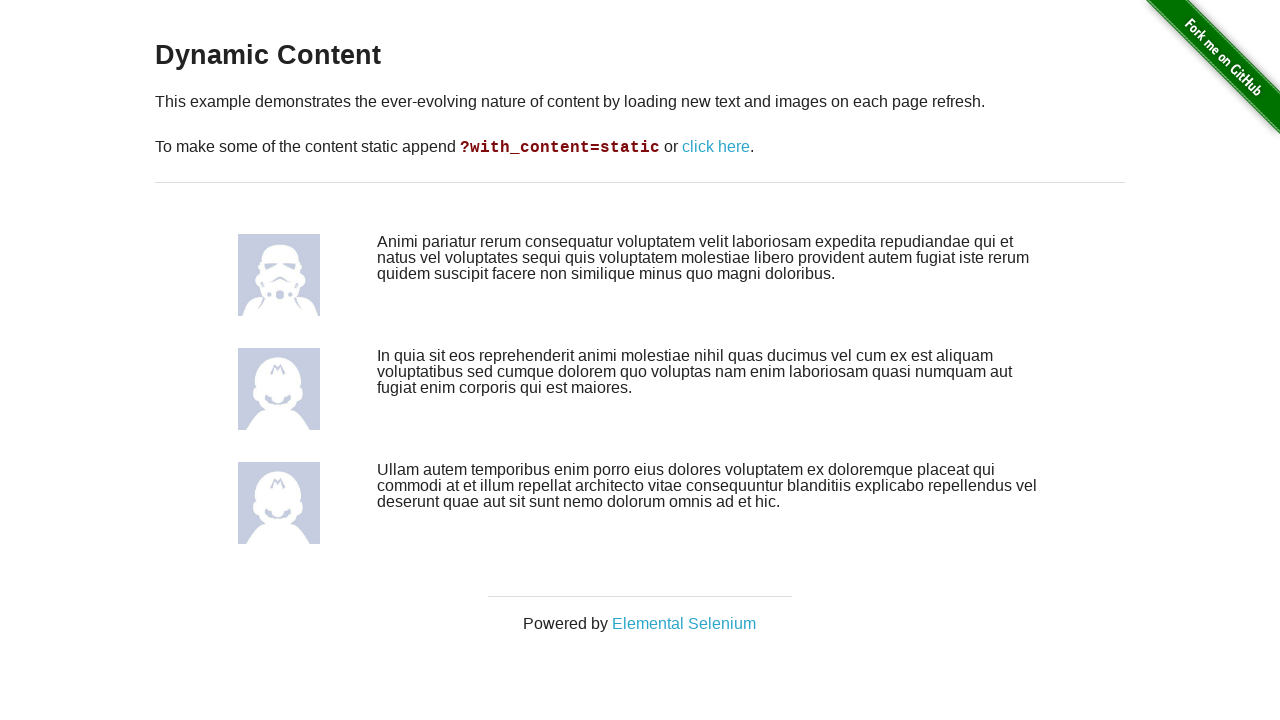

Located all avatar images on the page
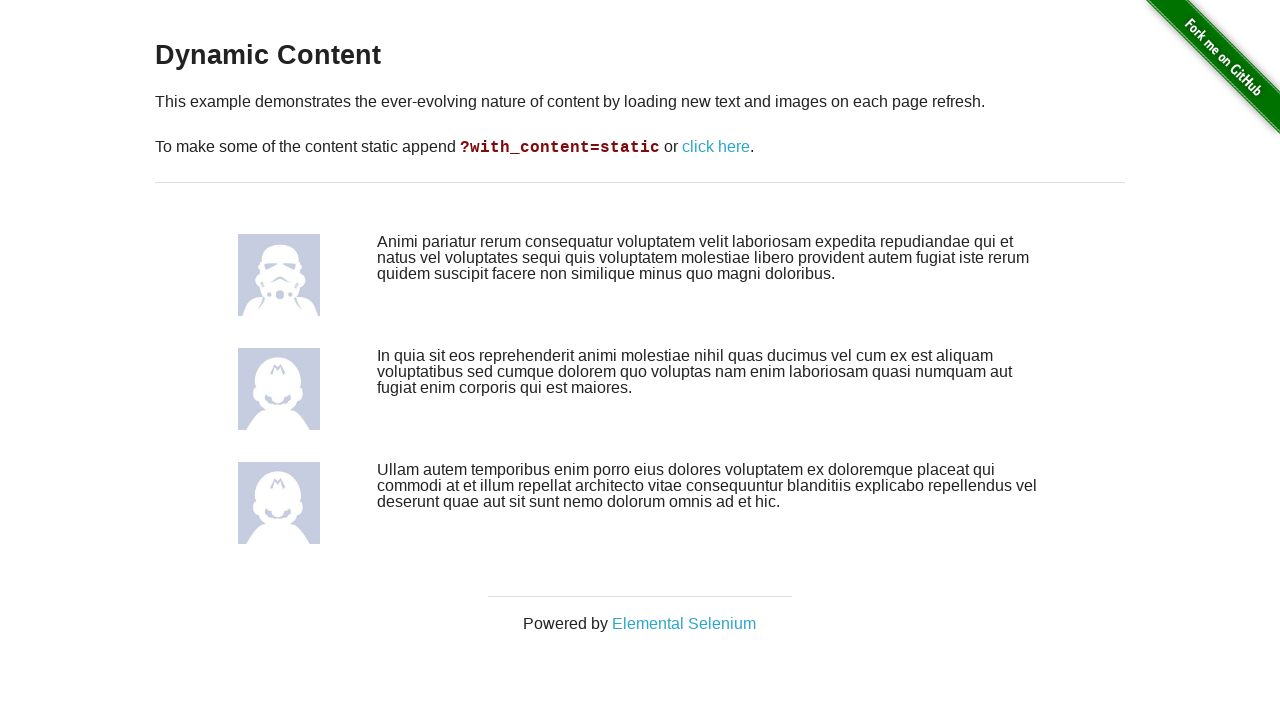

Verified that exactly 3 avatar images are displayed
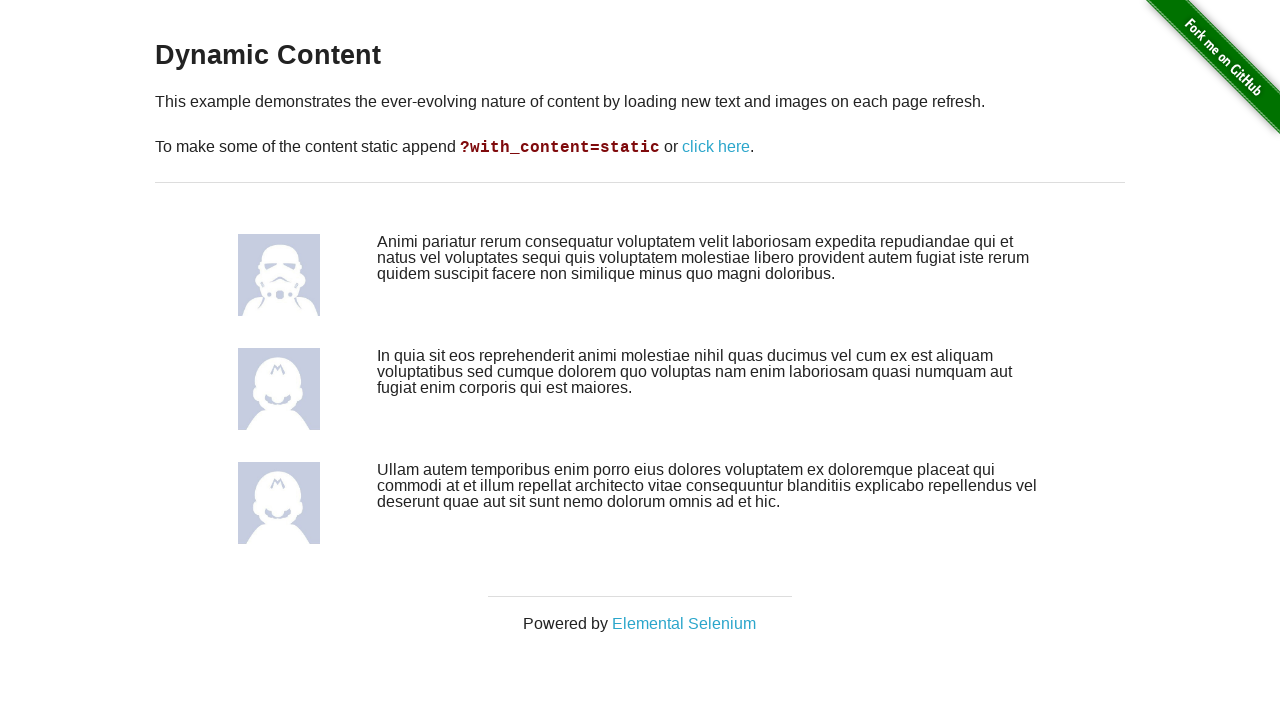

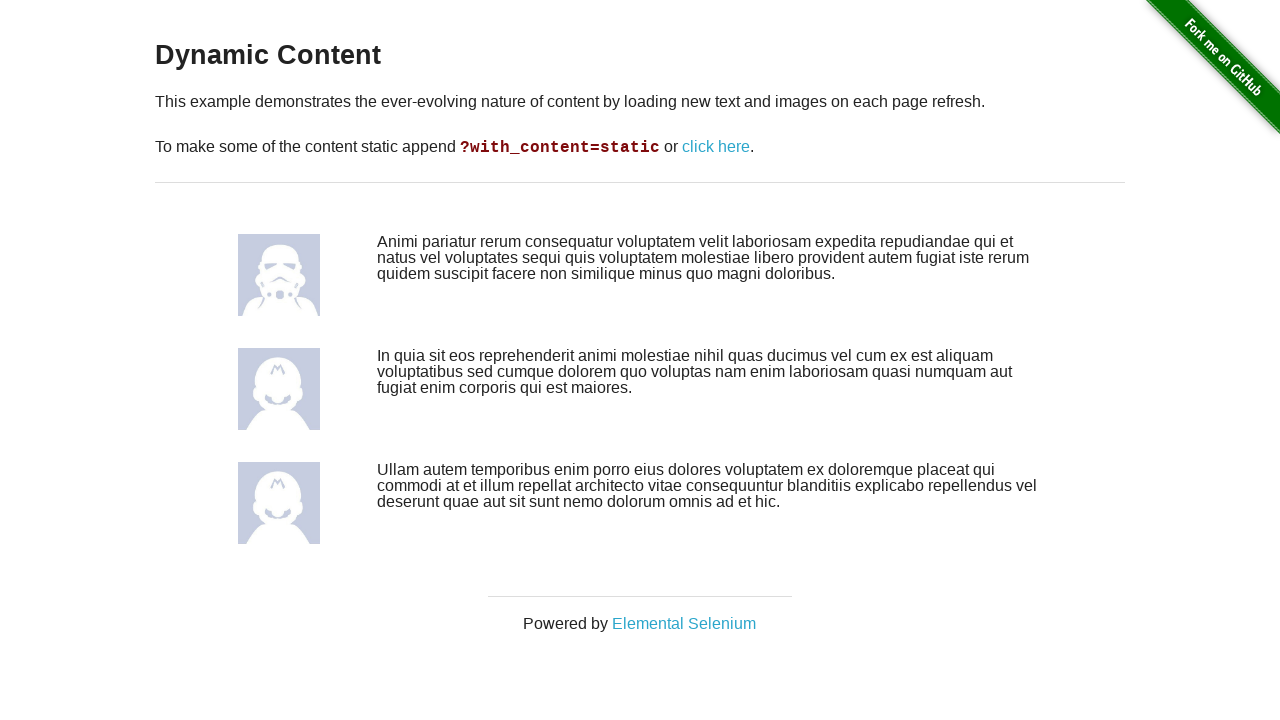